Navigates to a practice page, counts links on the page, then opens all links from the footer's discount coupons section in new tabs using Ctrl+Click

Starting URL: http://qaclickacademy.com/practice.php

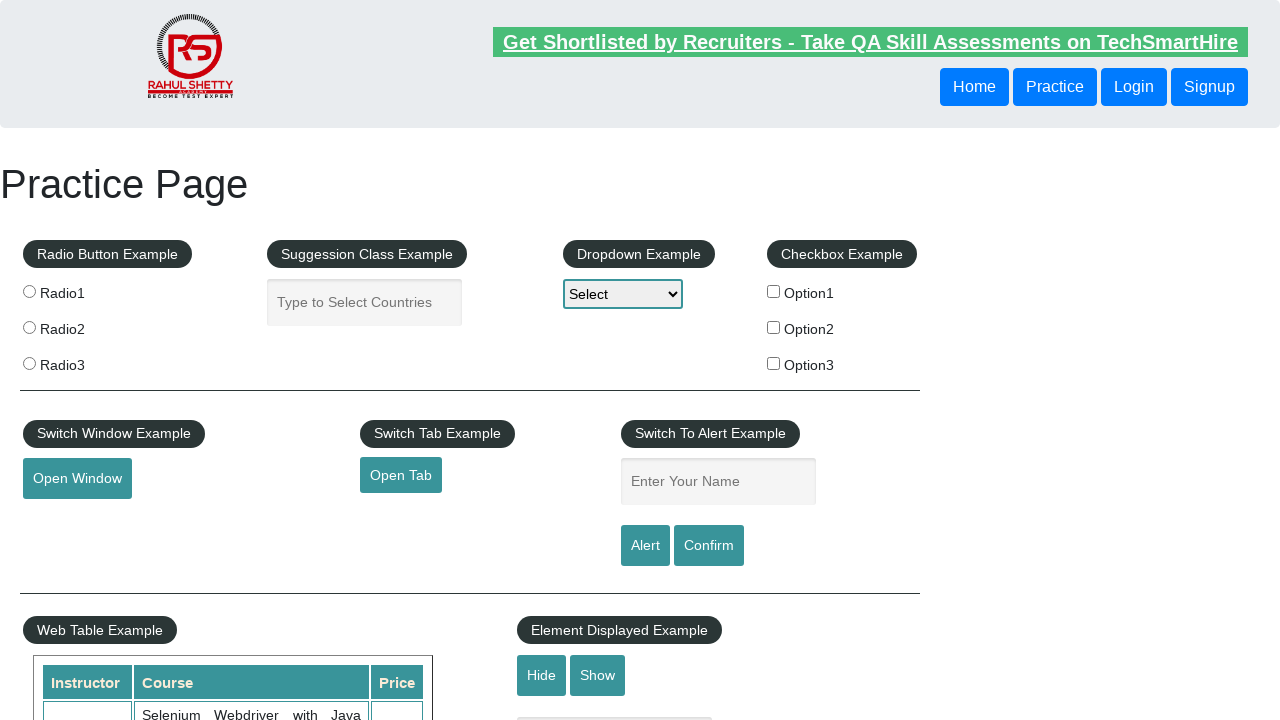

Navigated to practice page
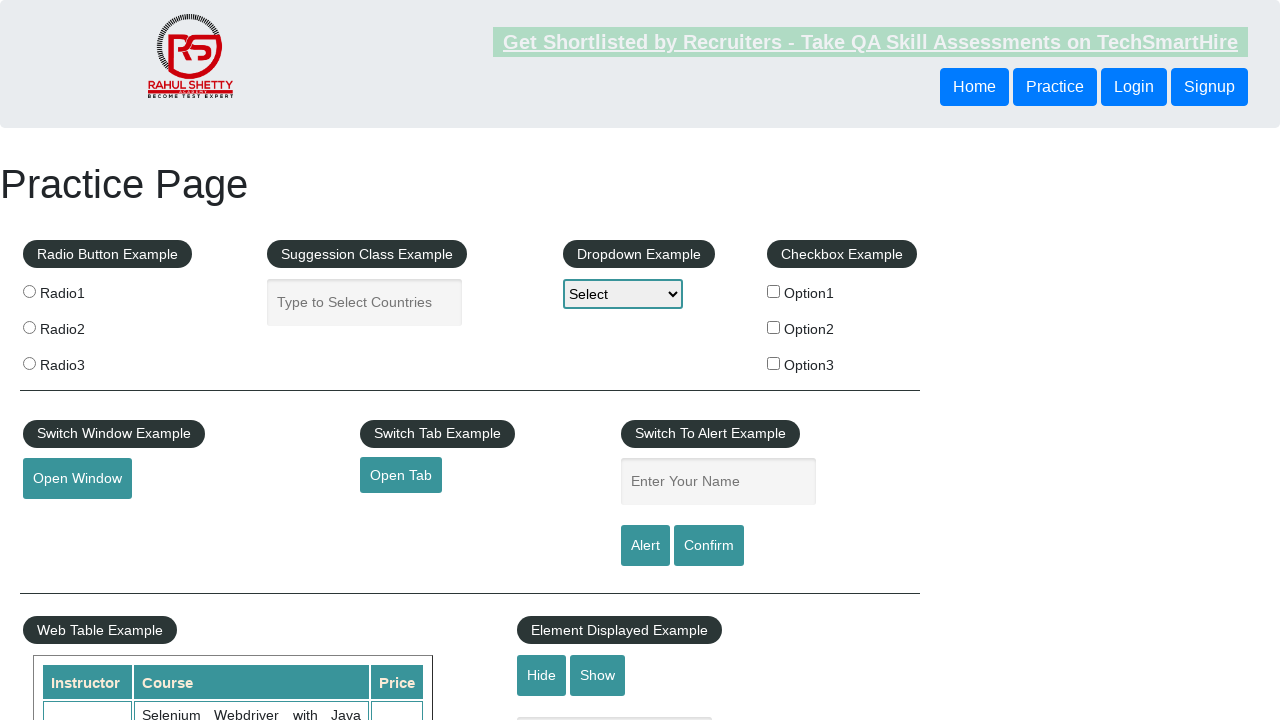

Footer element loaded and visible
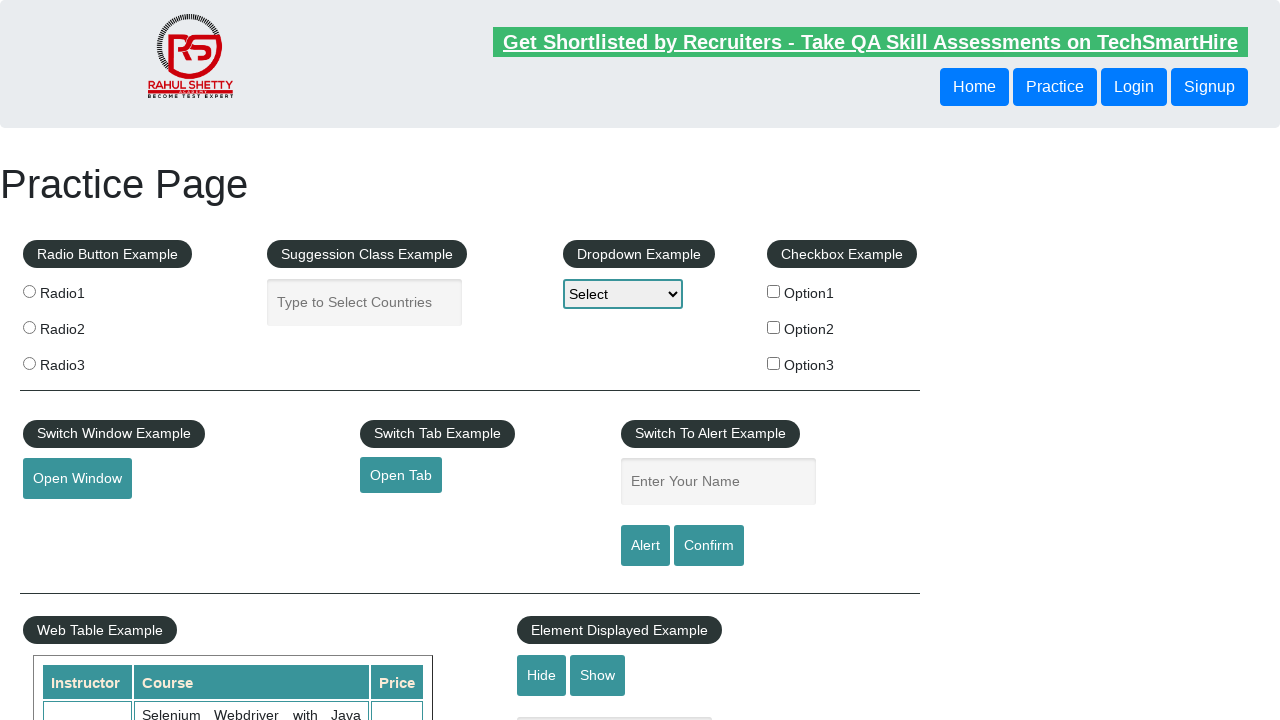

Located footer element with ID gf-BIG
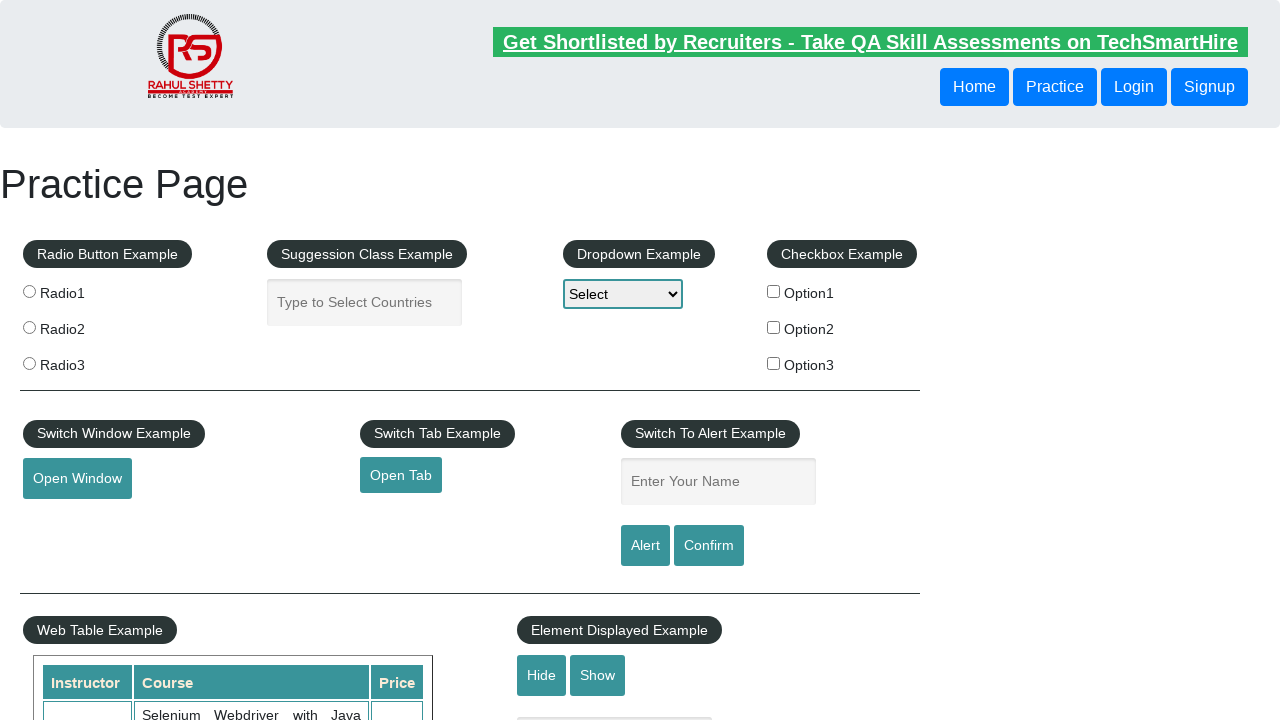

Located first unordered list in footer
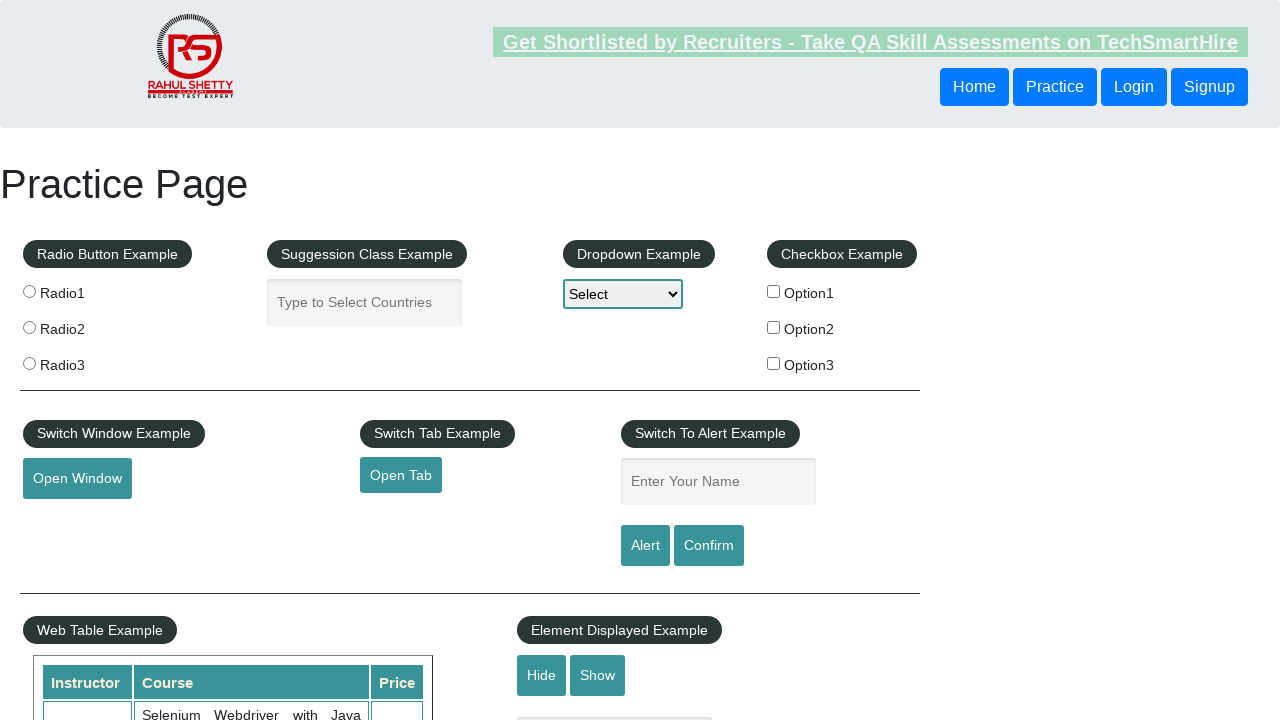

Located all links in discount coupons section
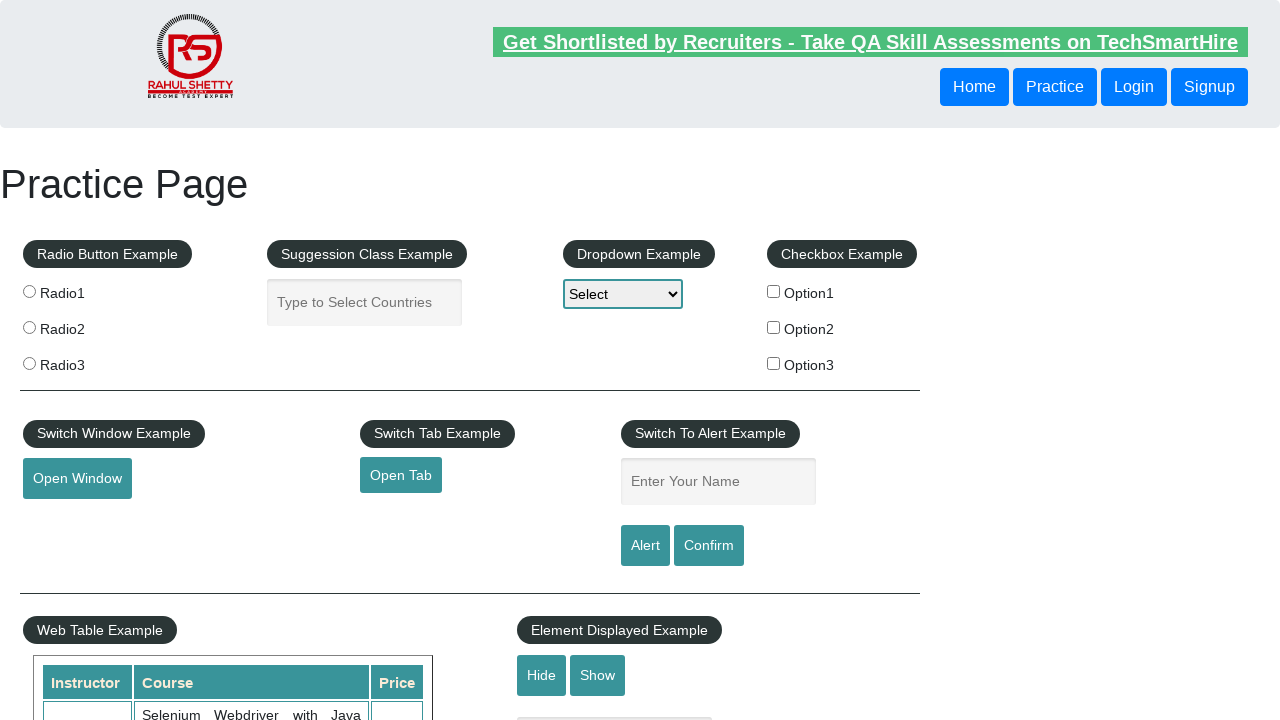

Counted 5 total links in discount coupons section
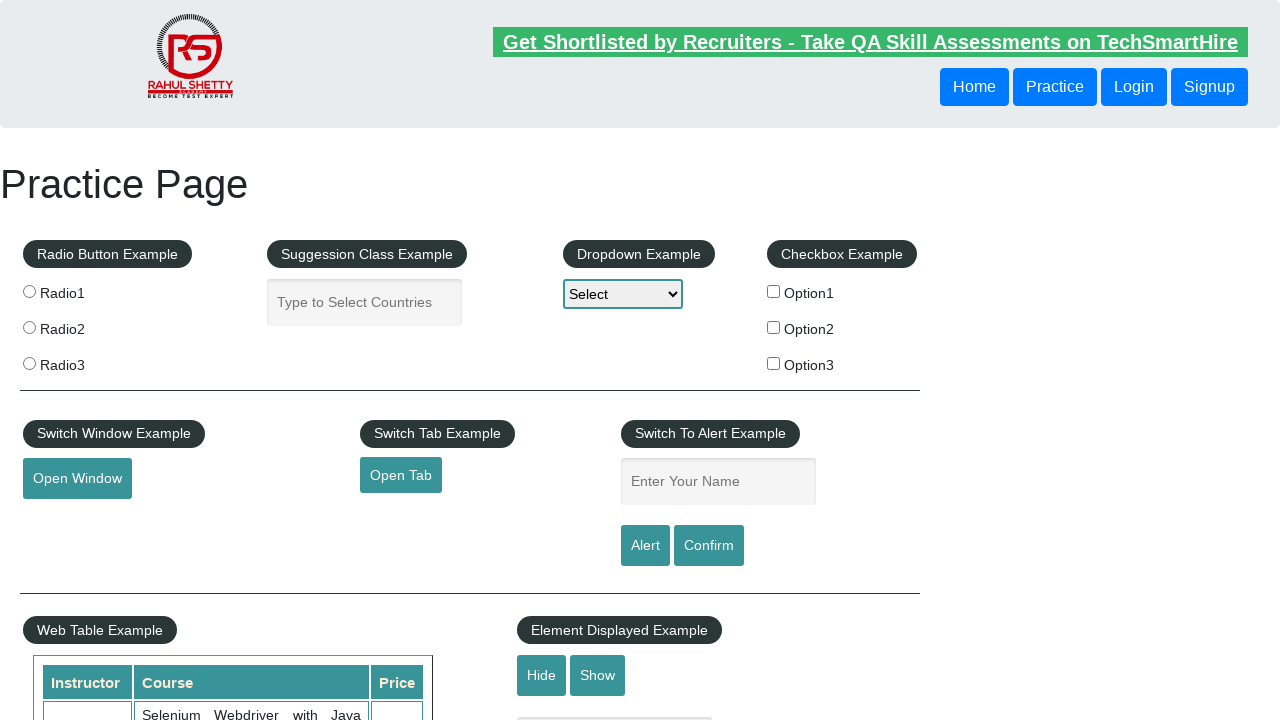

Located link 1 of 5 in discount coupons section
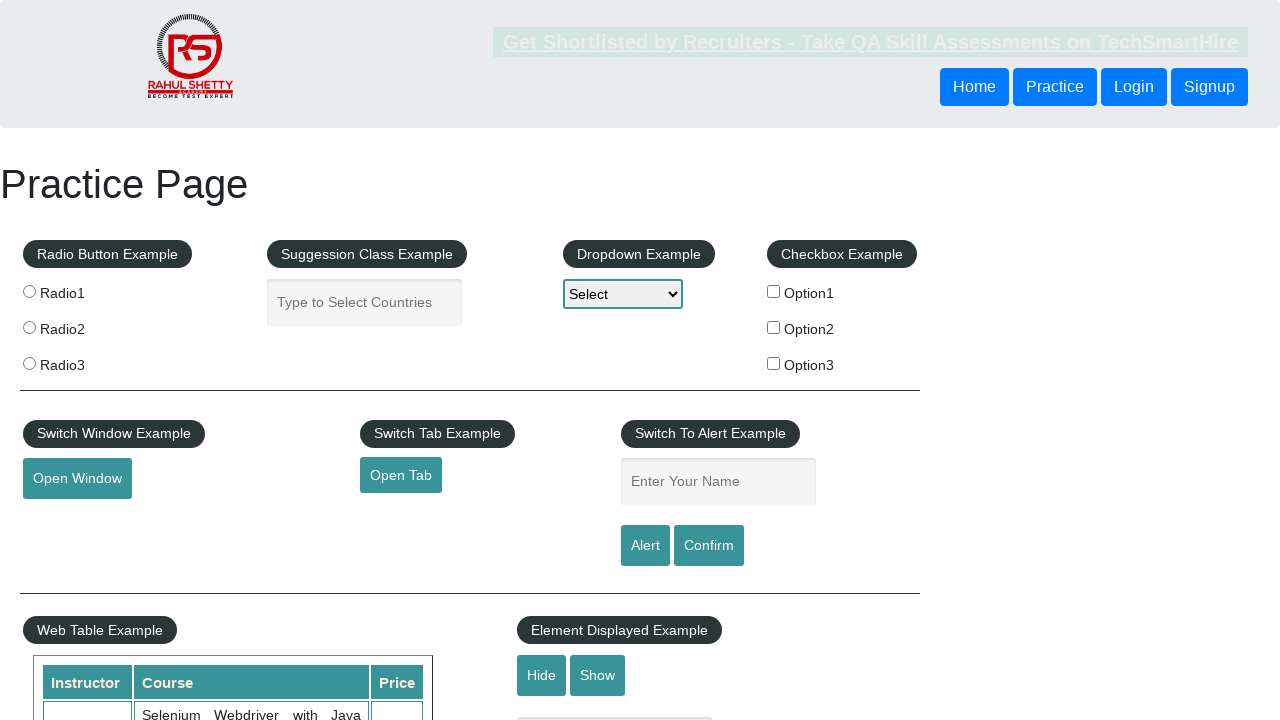

Opened link 1 in new tab using Ctrl+Click at (157, 482) on #gf-BIG >> ul >> nth=0 >> a >> nth=0
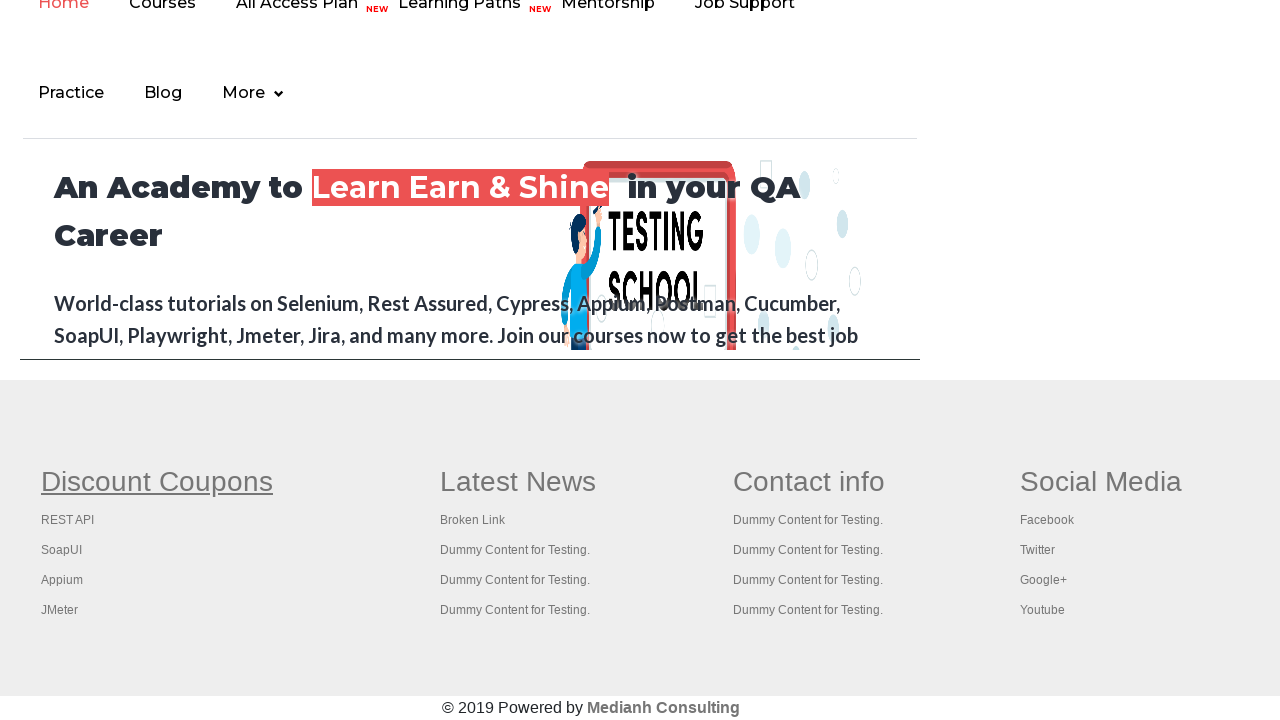

Located link 2 of 5 in discount coupons section
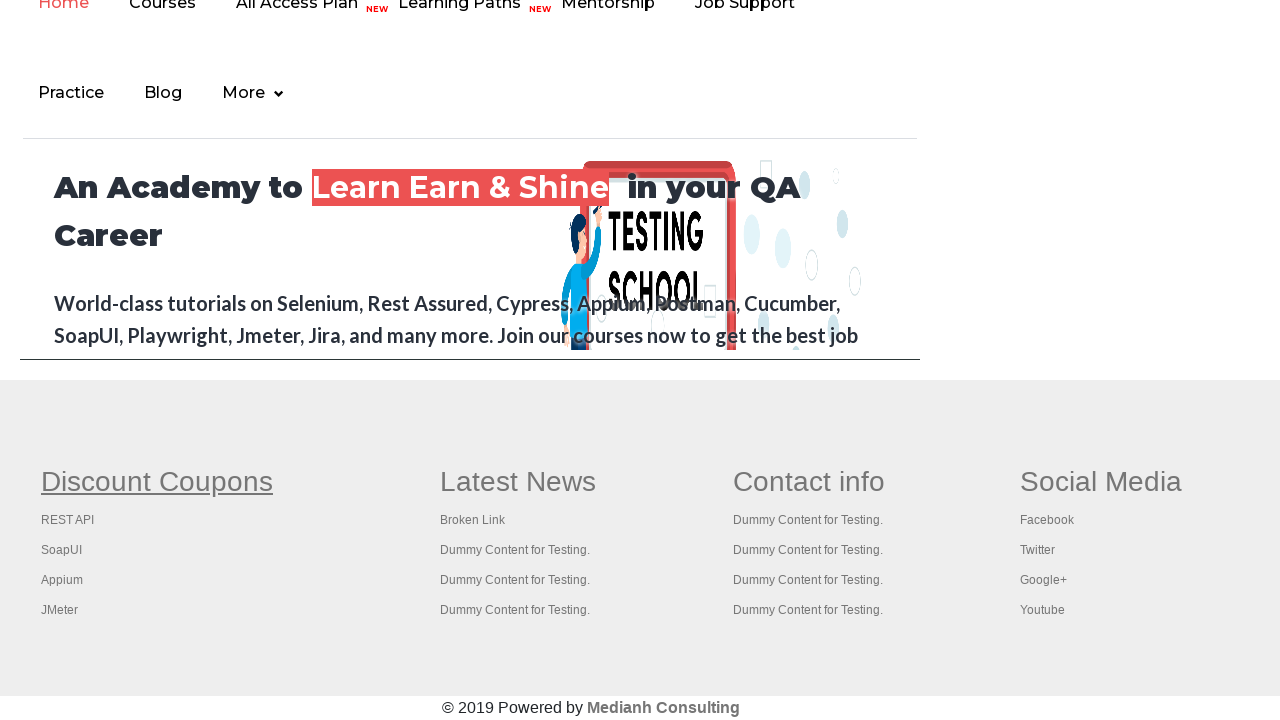

Opened link 2 in new tab using Ctrl+Click at (68, 520) on #gf-BIG >> ul >> nth=0 >> a >> nth=1
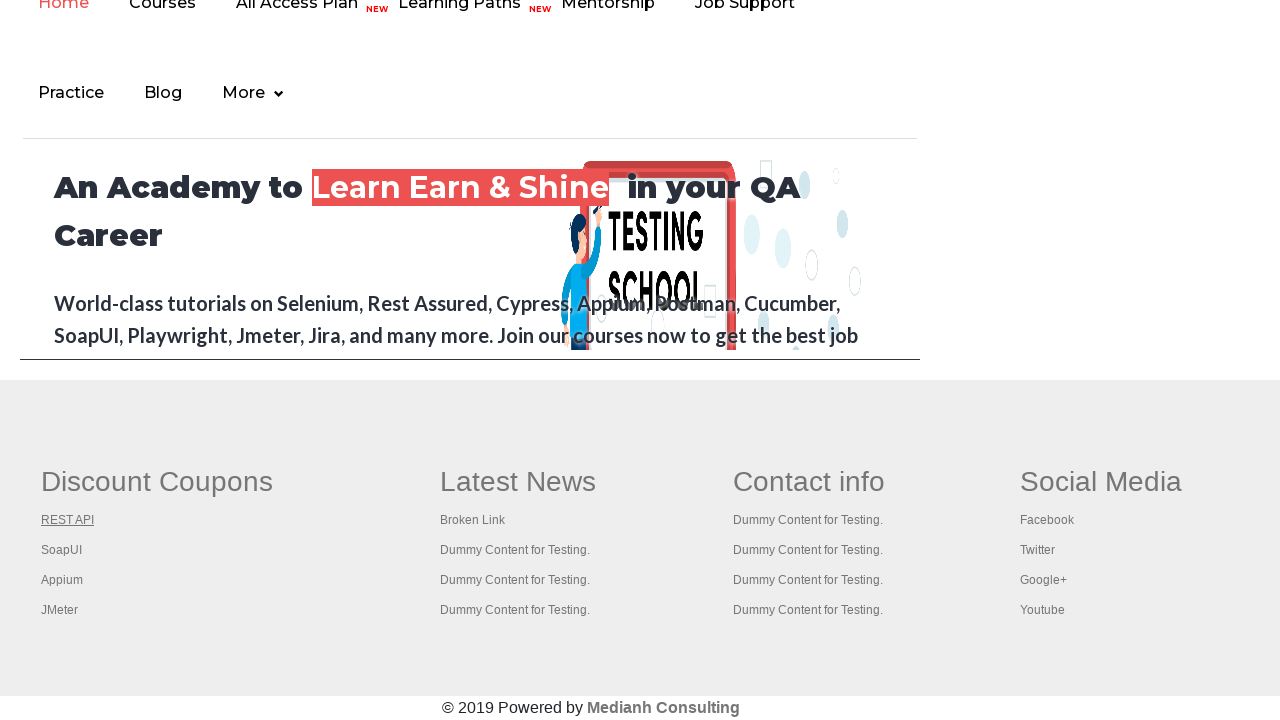

Located link 3 of 5 in discount coupons section
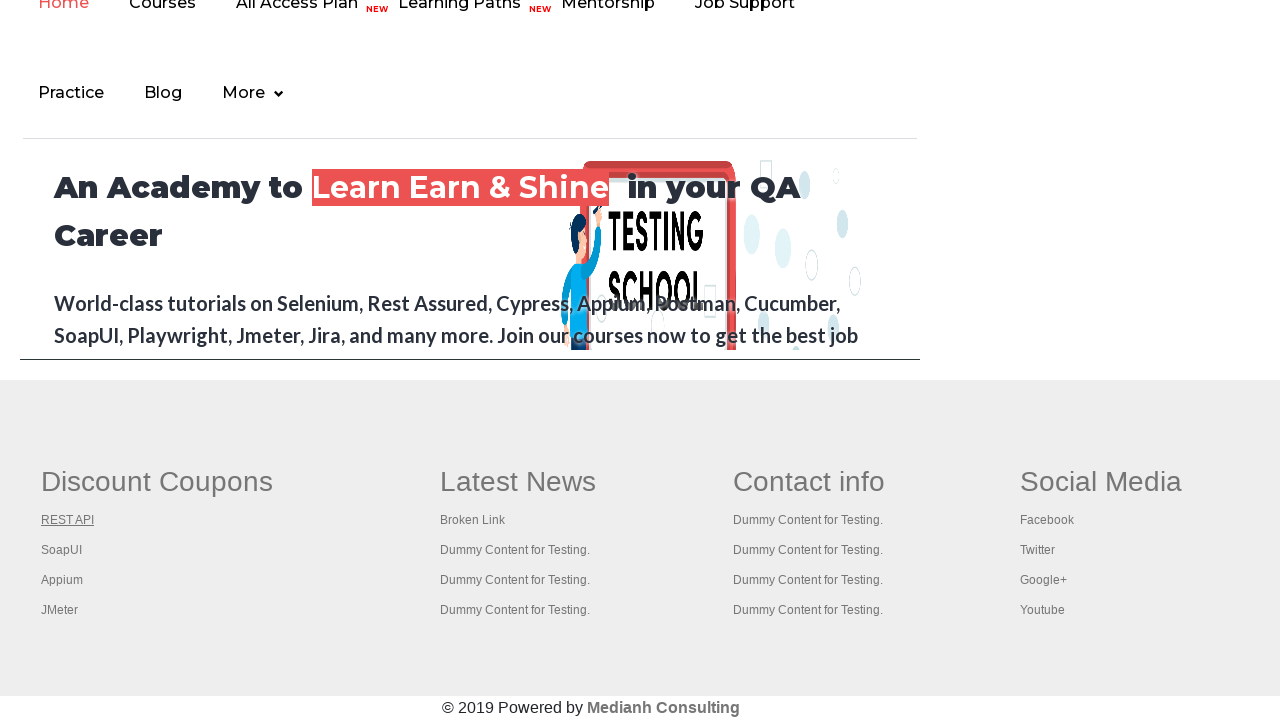

Opened link 3 in new tab using Ctrl+Click at (62, 550) on #gf-BIG >> ul >> nth=0 >> a >> nth=2
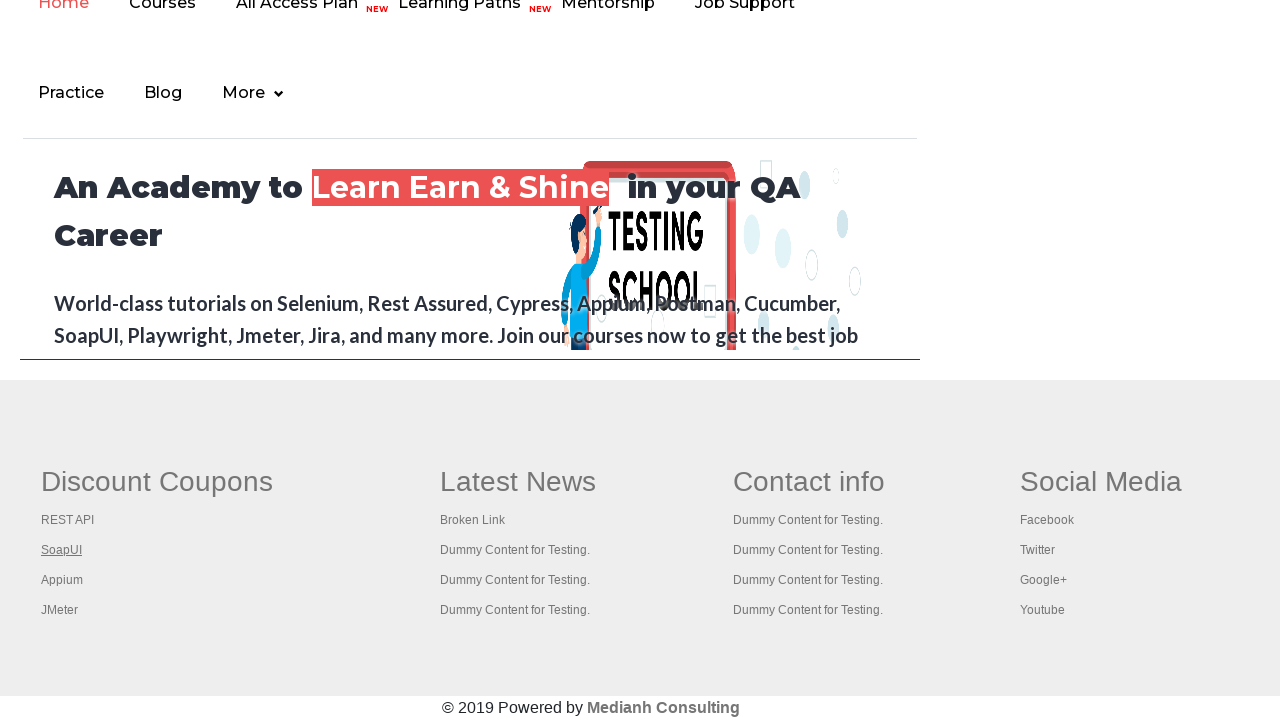

Located link 4 of 5 in discount coupons section
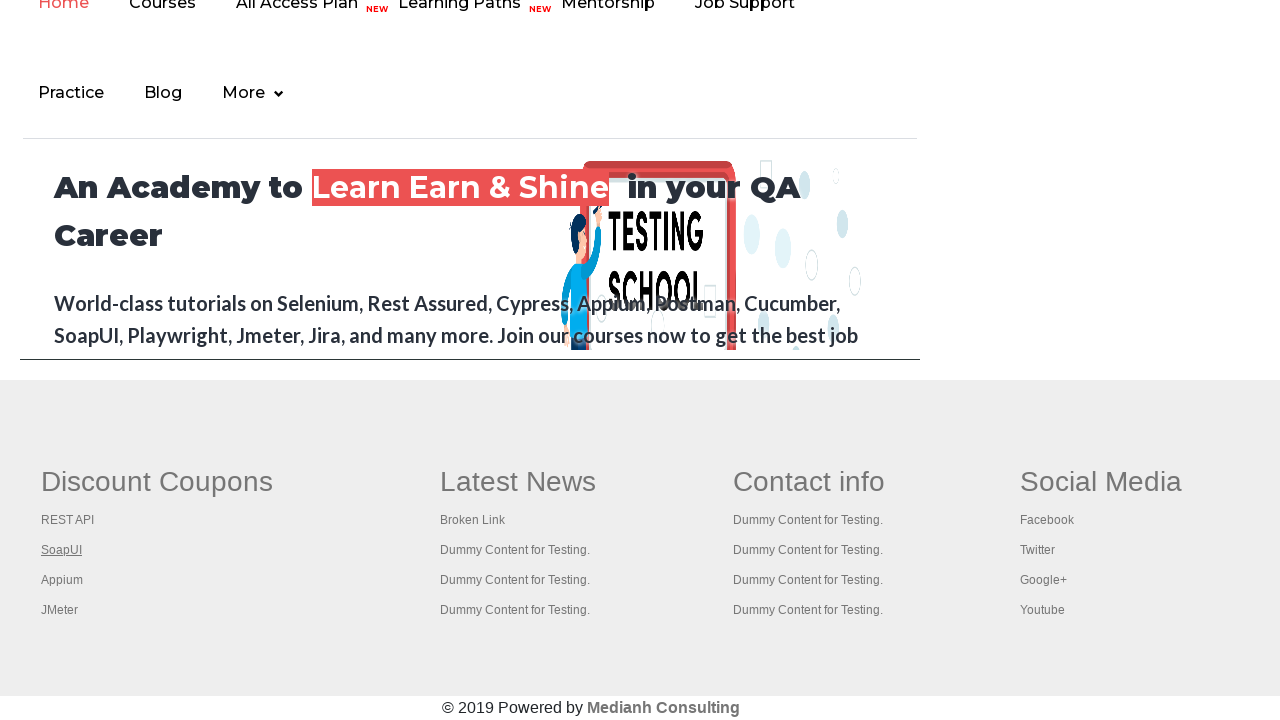

Opened link 4 in new tab using Ctrl+Click at (62, 580) on #gf-BIG >> ul >> nth=0 >> a >> nth=3
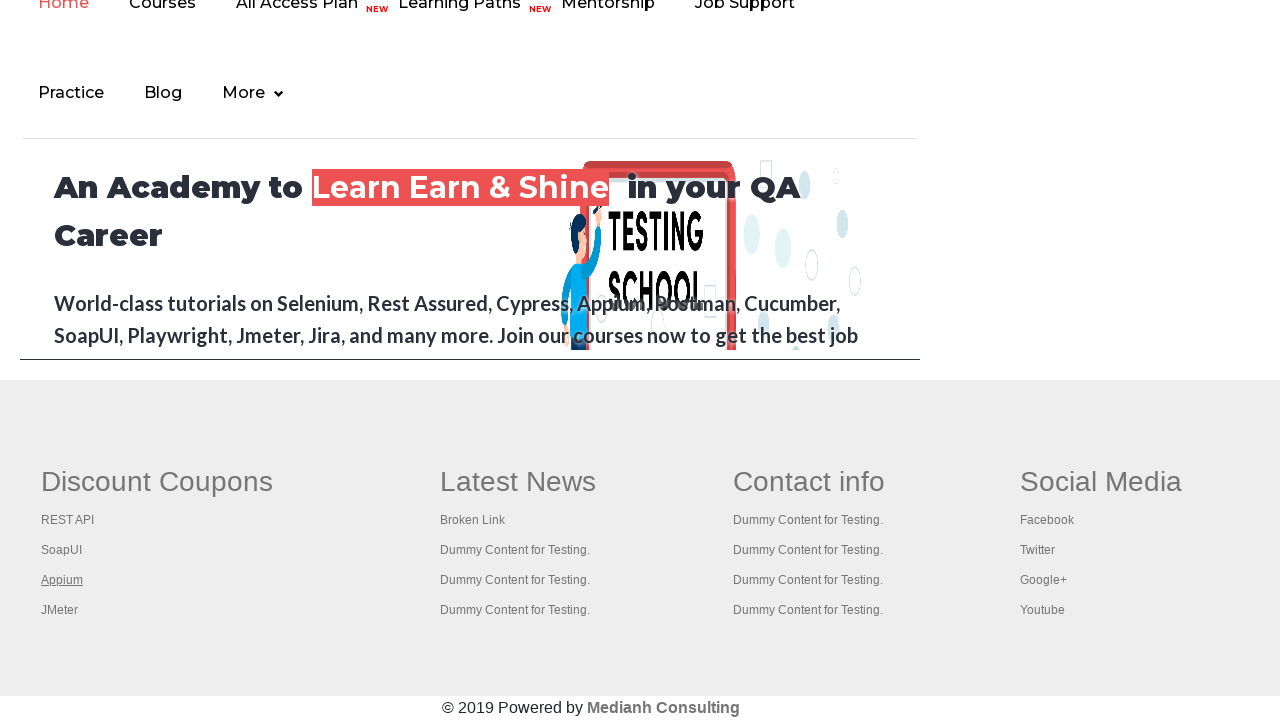

Located link 5 of 5 in discount coupons section
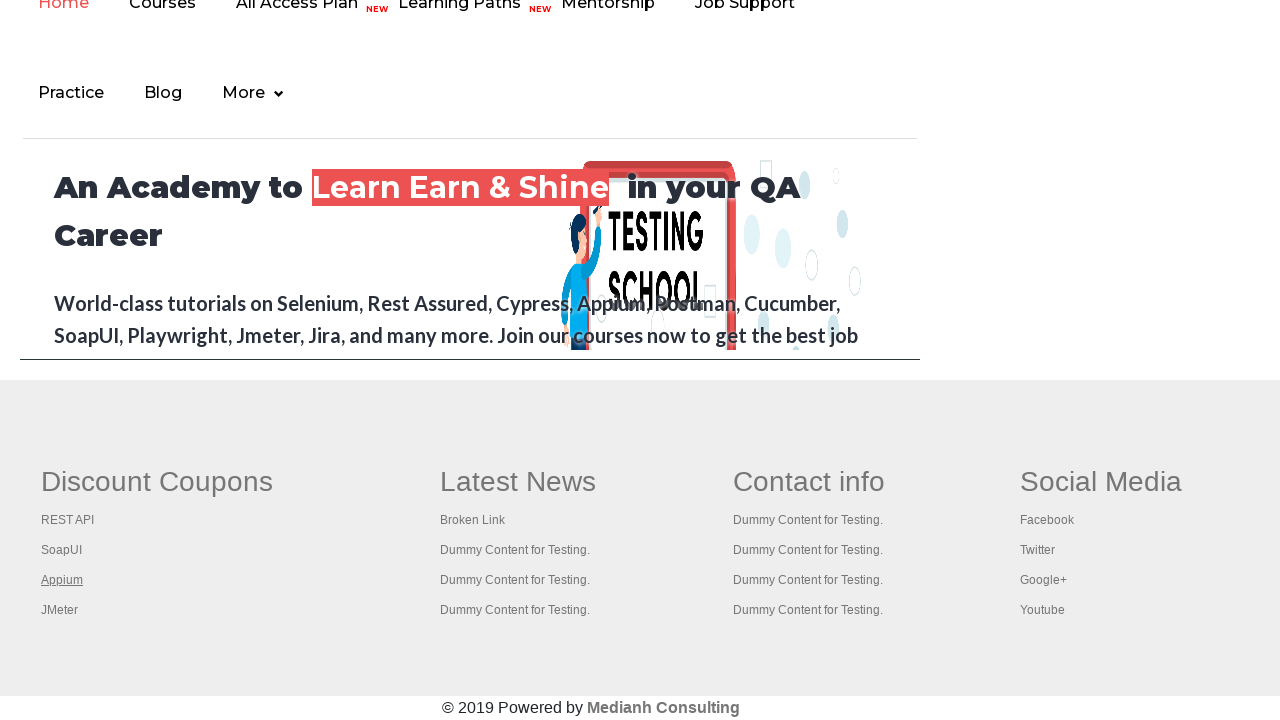

Opened link 5 in new tab using Ctrl+Click at (60, 610) on #gf-BIG >> ul >> nth=0 >> a >> nth=4
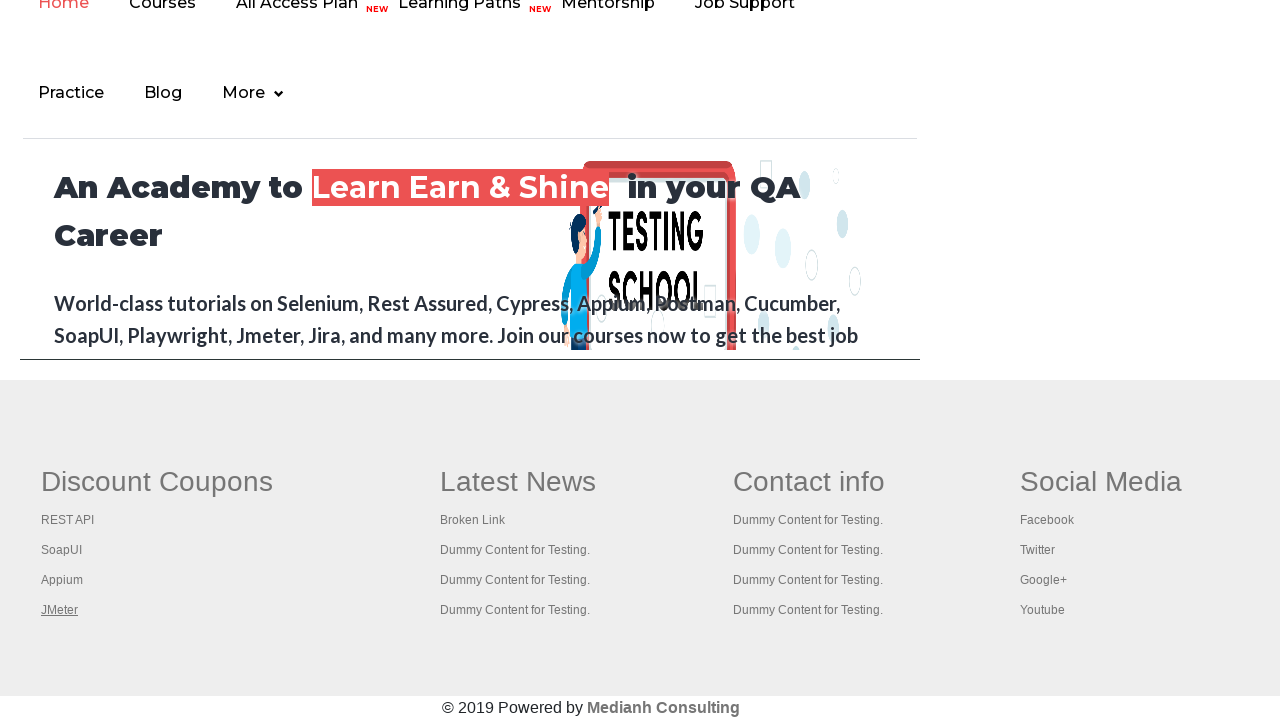

Waited for all tabs to open
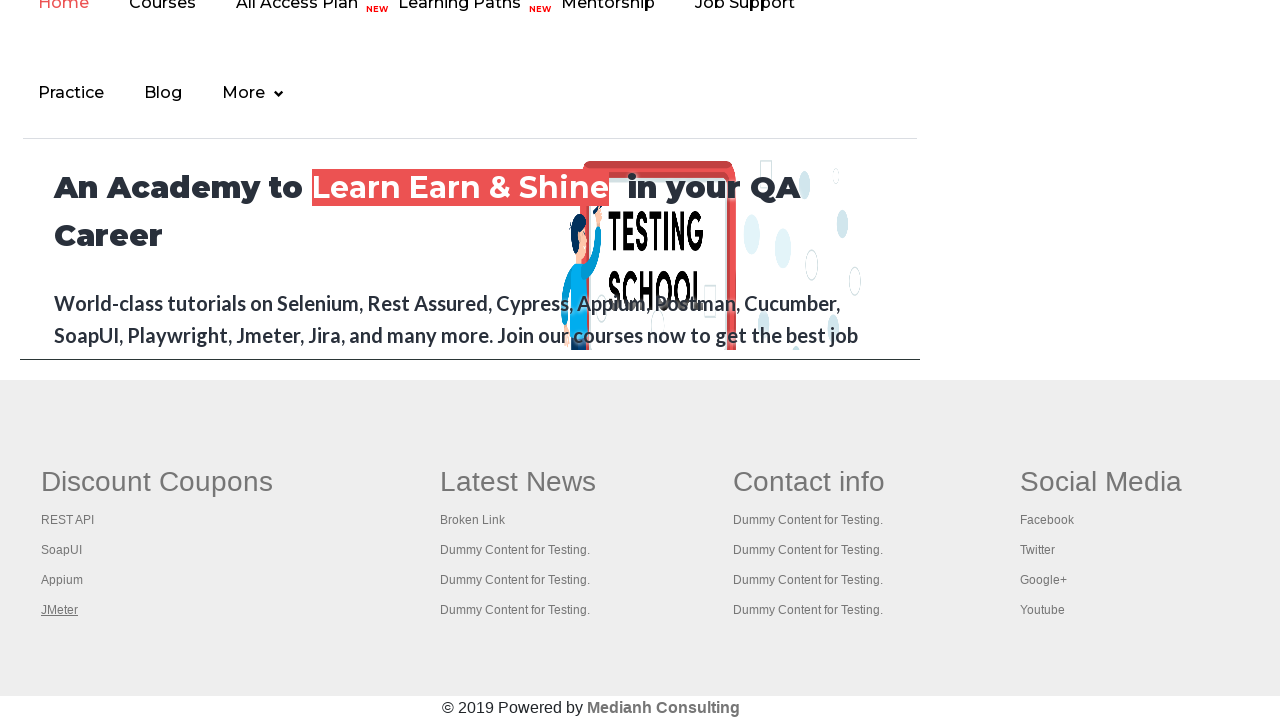

Retrieved all 6 open tabs from context
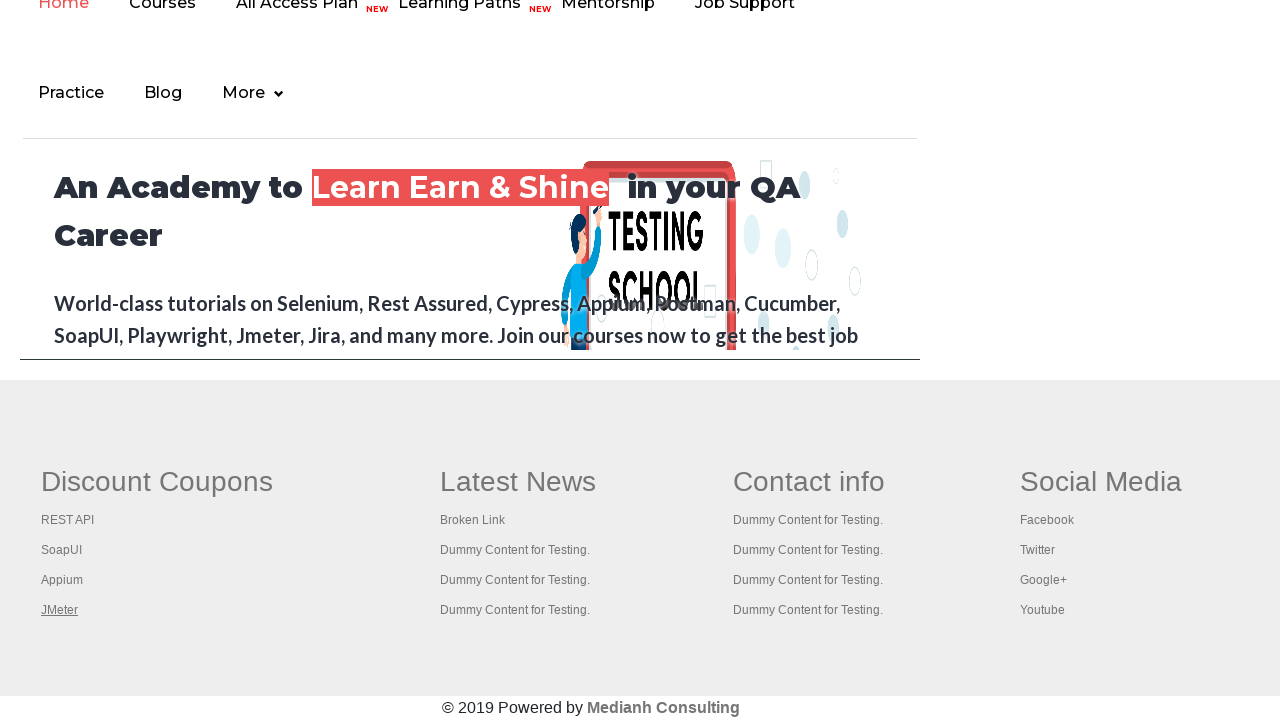

Brought tab to front
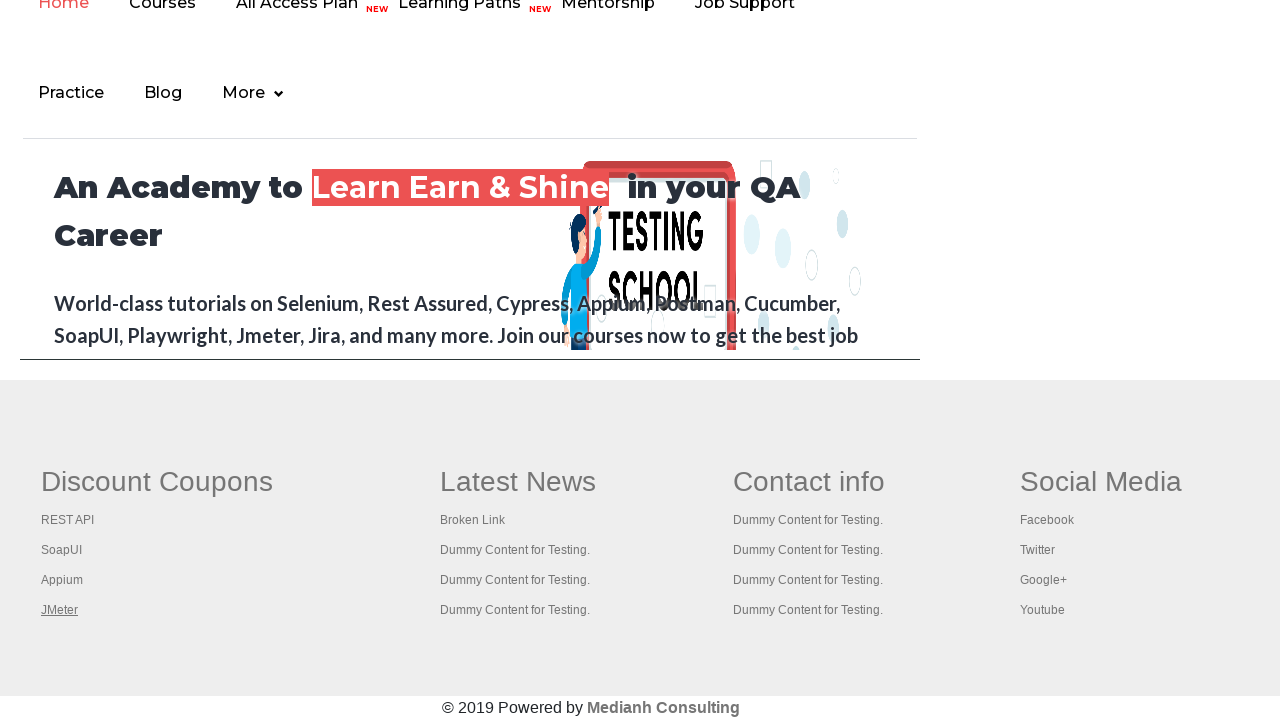

Waited for tab page to reach domcontentloaded state
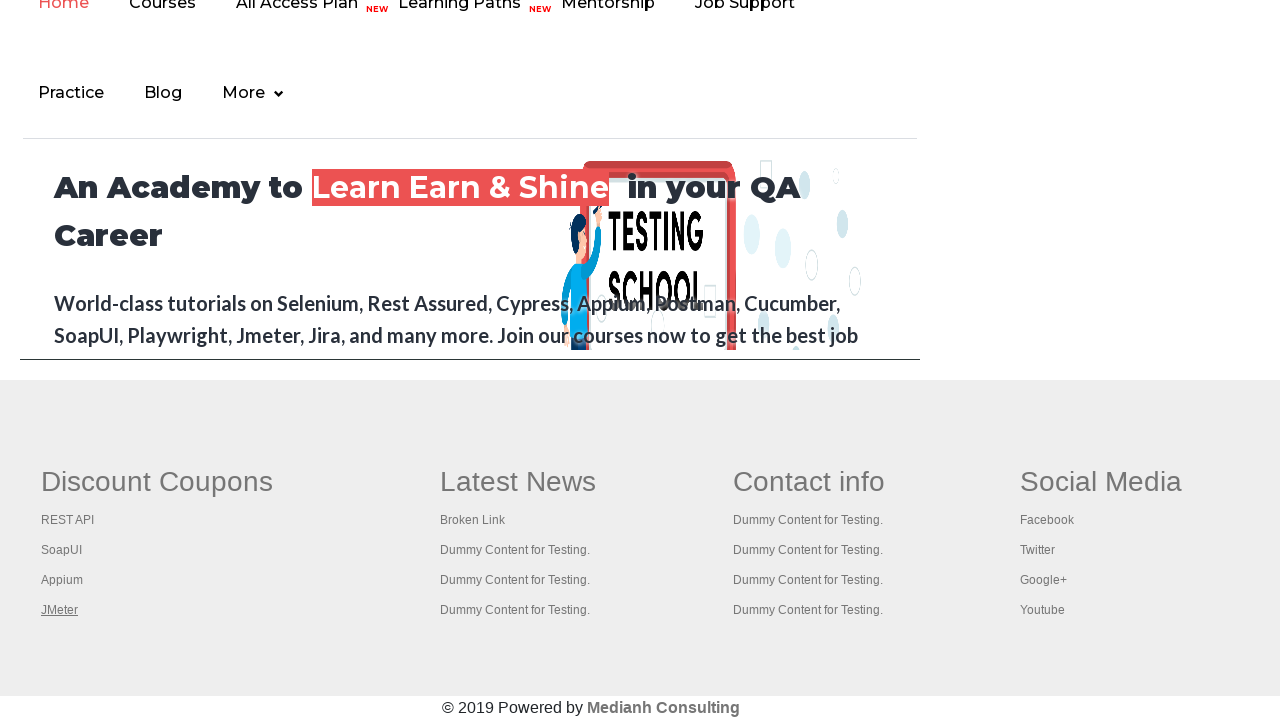

Brought tab to front
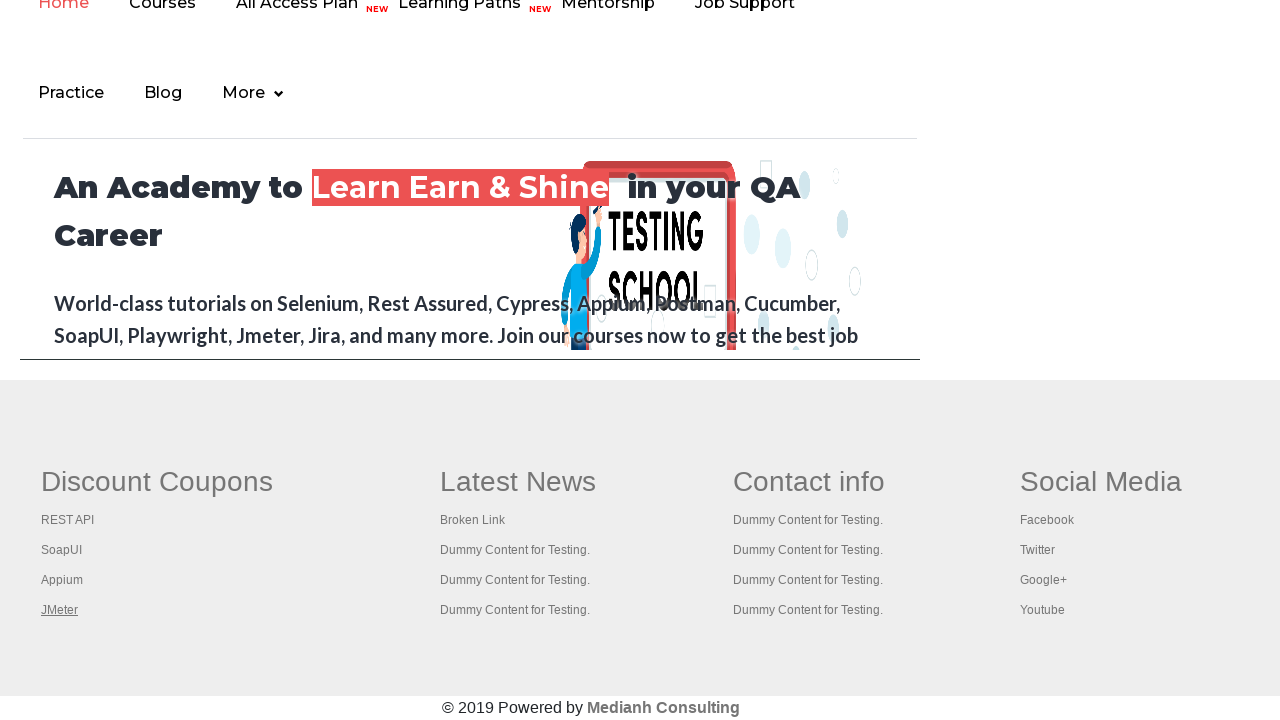

Waited for tab page to reach domcontentloaded state
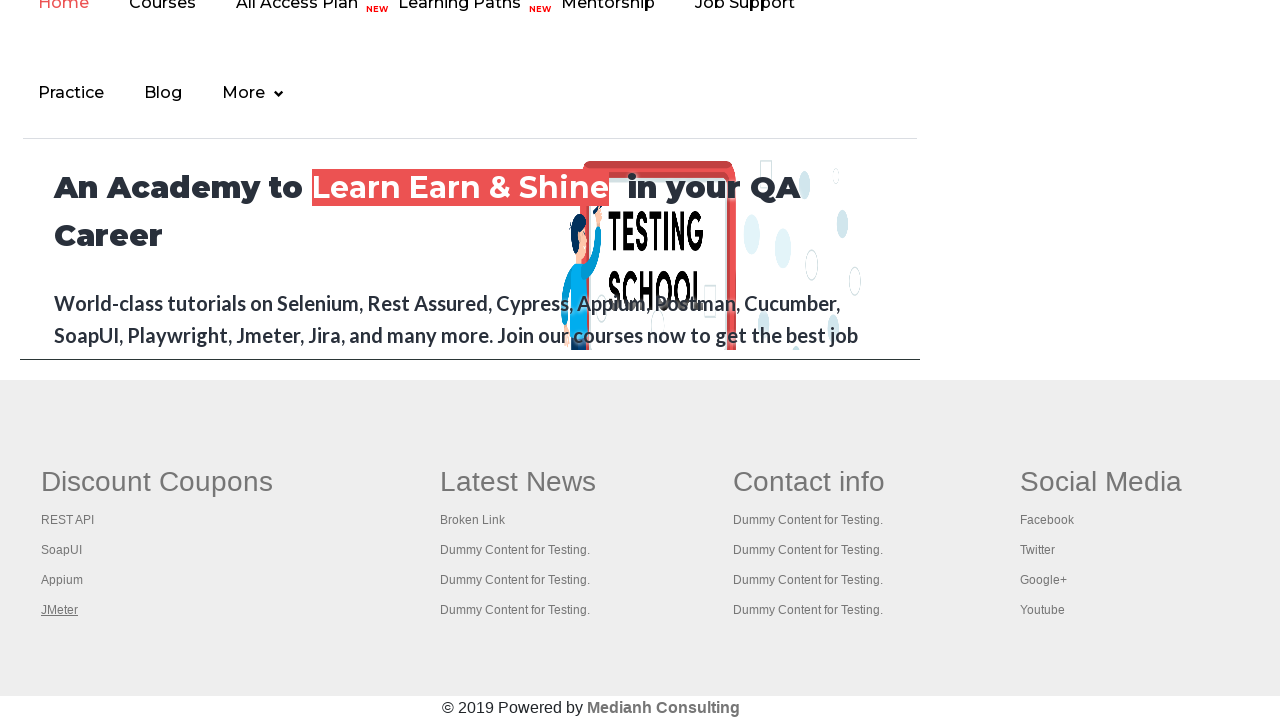

Brought tab to front
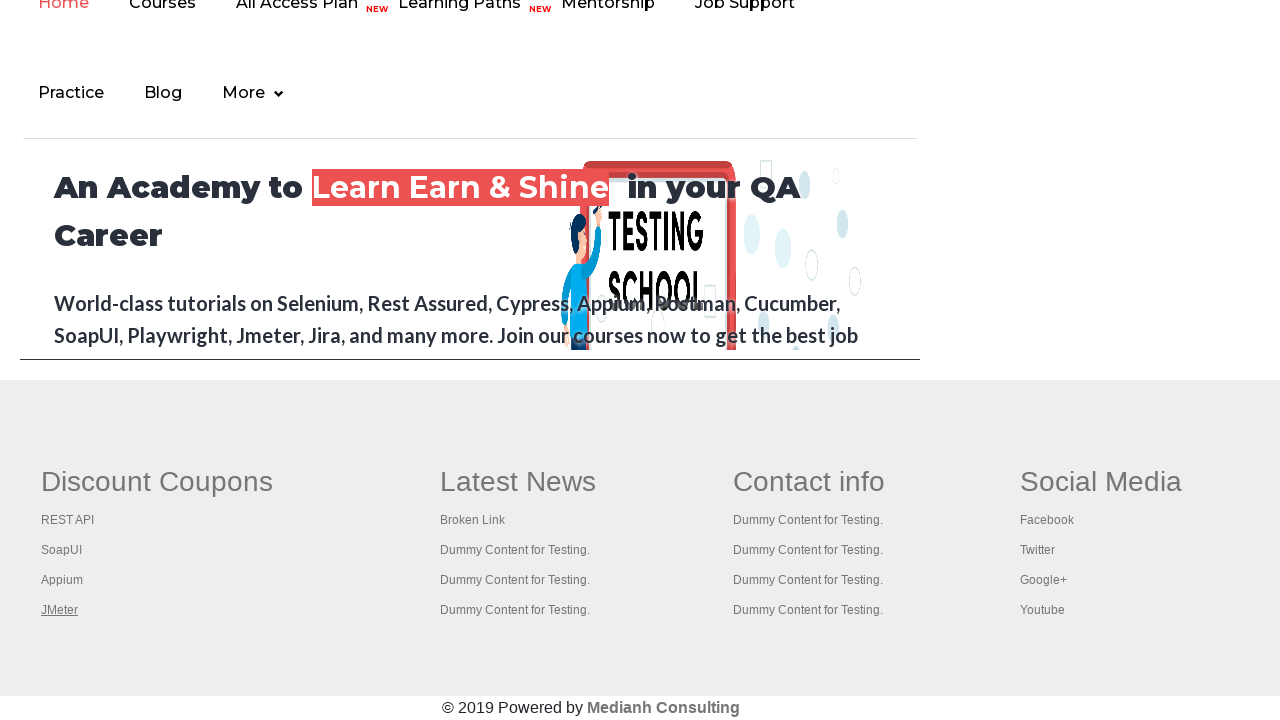

Waited for tab page to reach domcontentloaded state
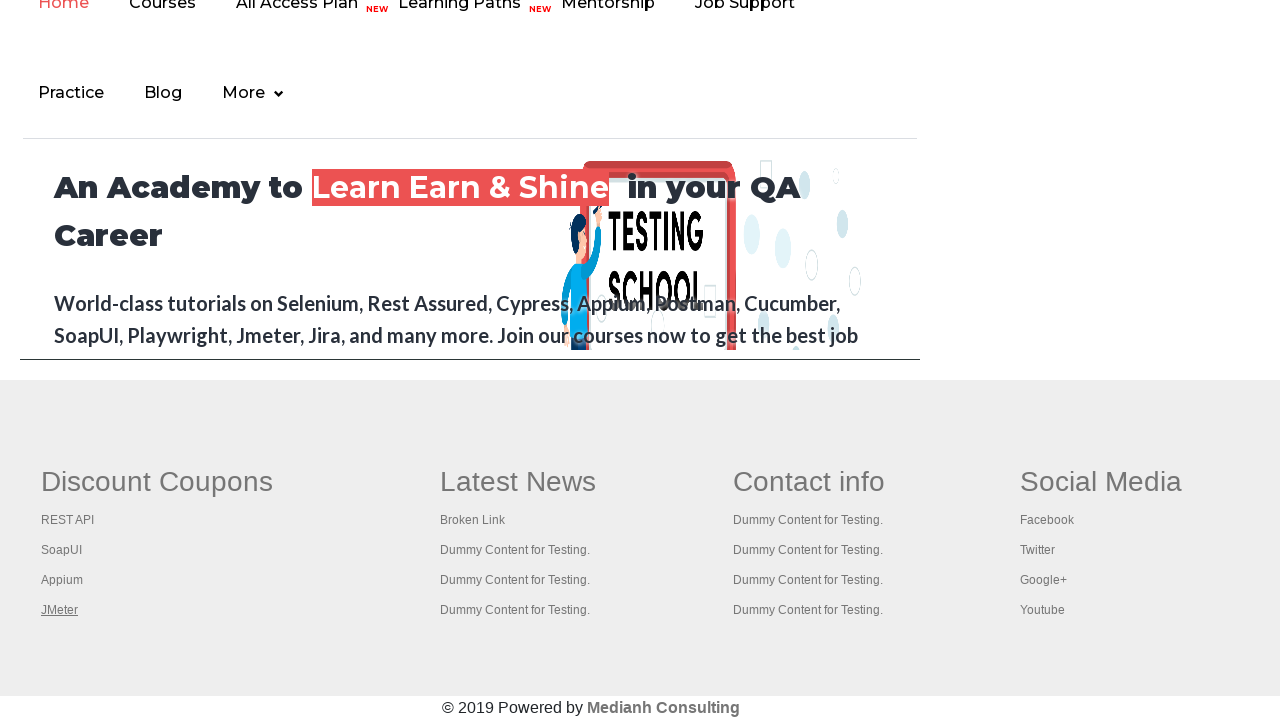

Brought tab to front
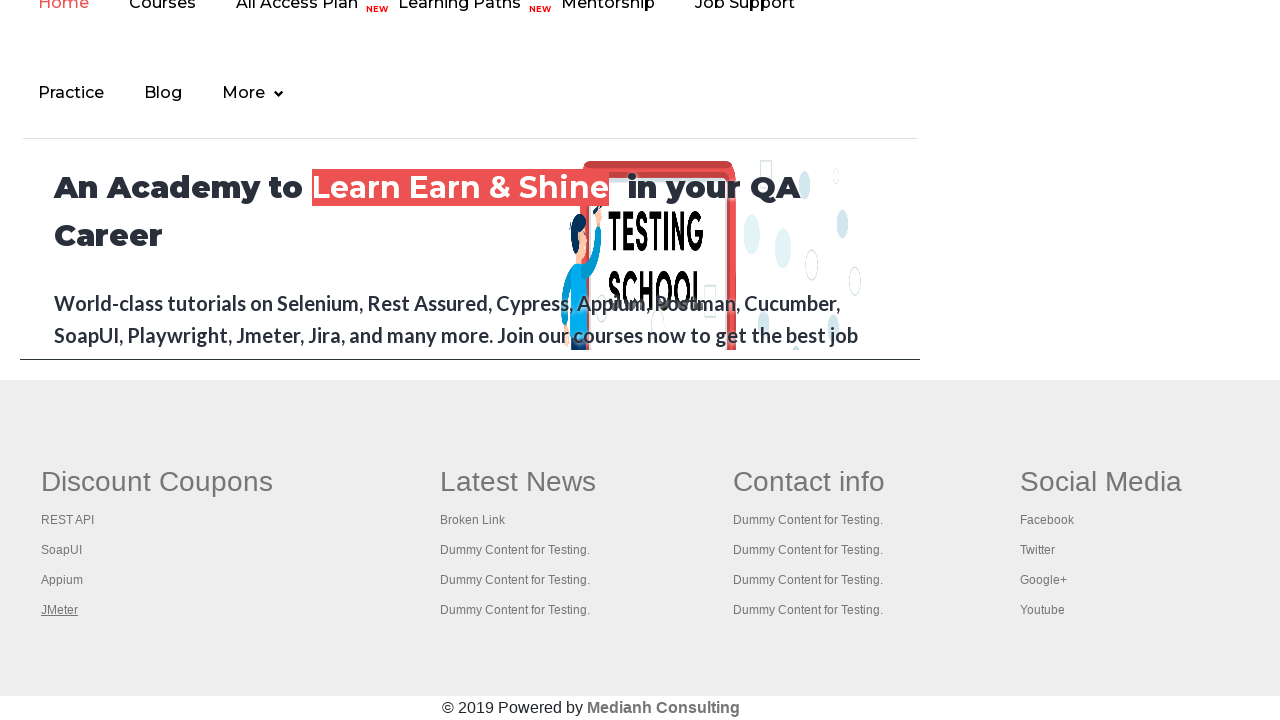

Waited for tab page to reach domcontentloaded state
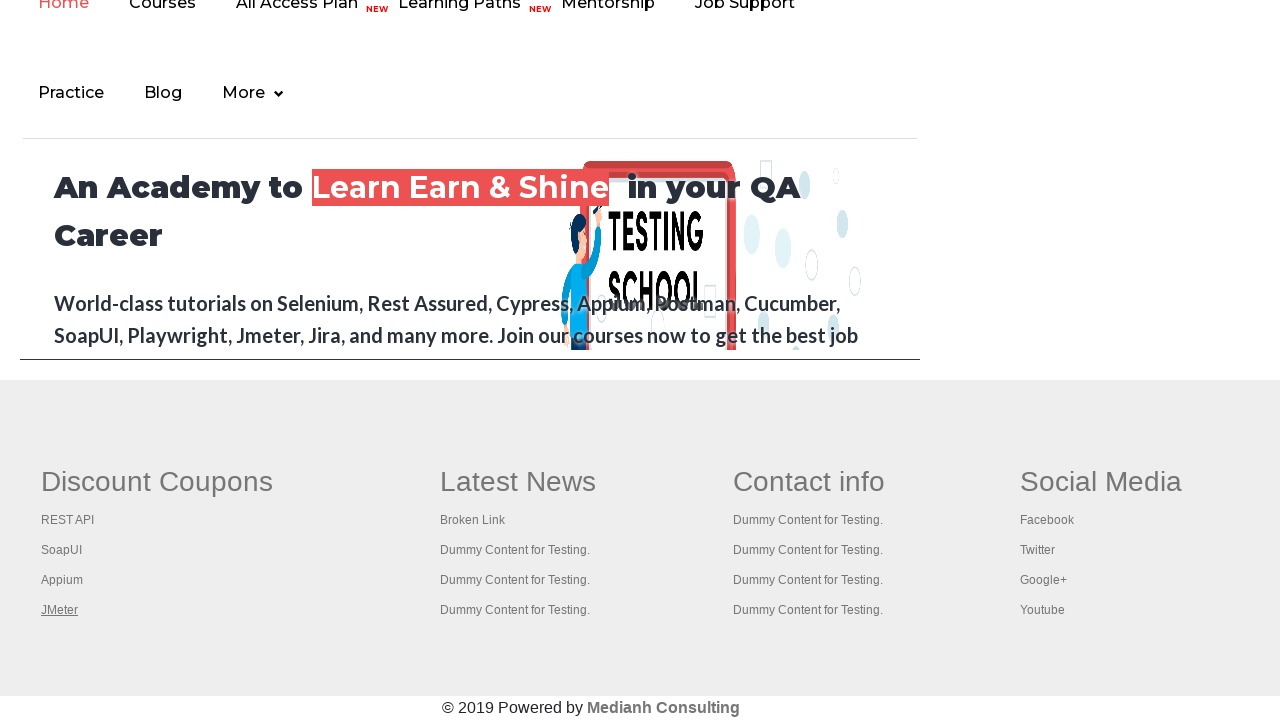

Brought tab to front
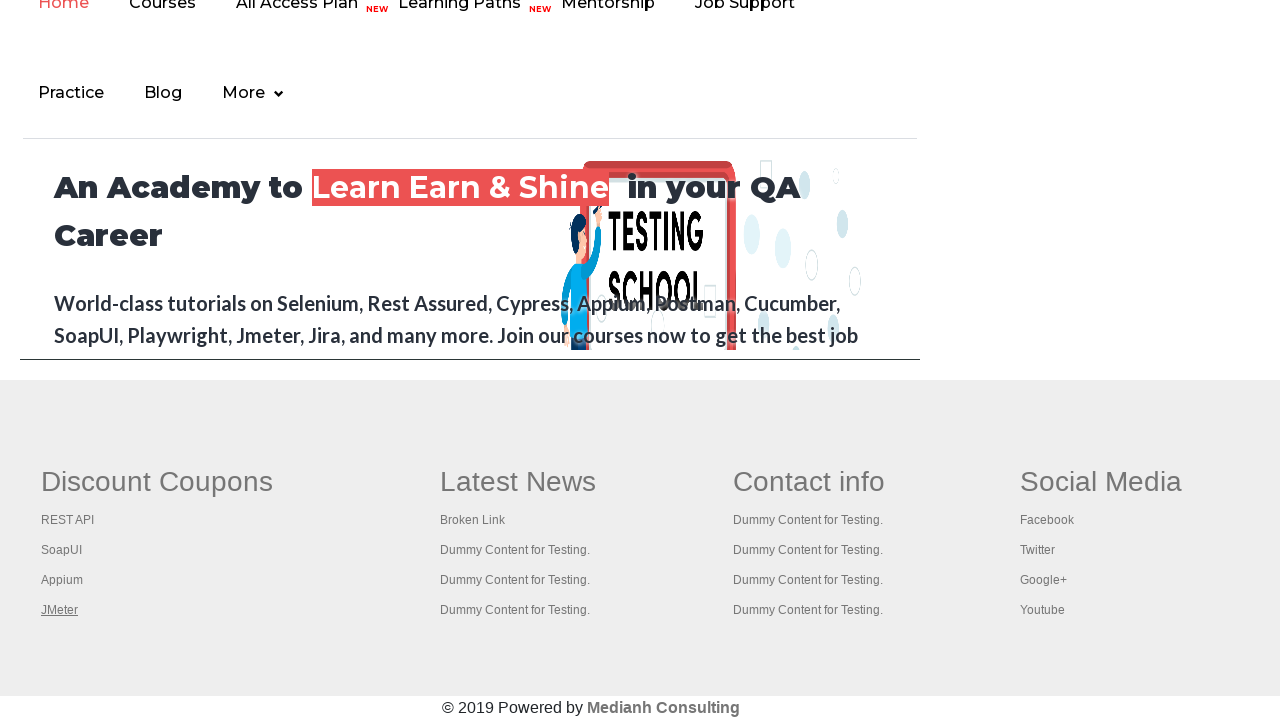

Waited for tab page to reach domcontentloaded state
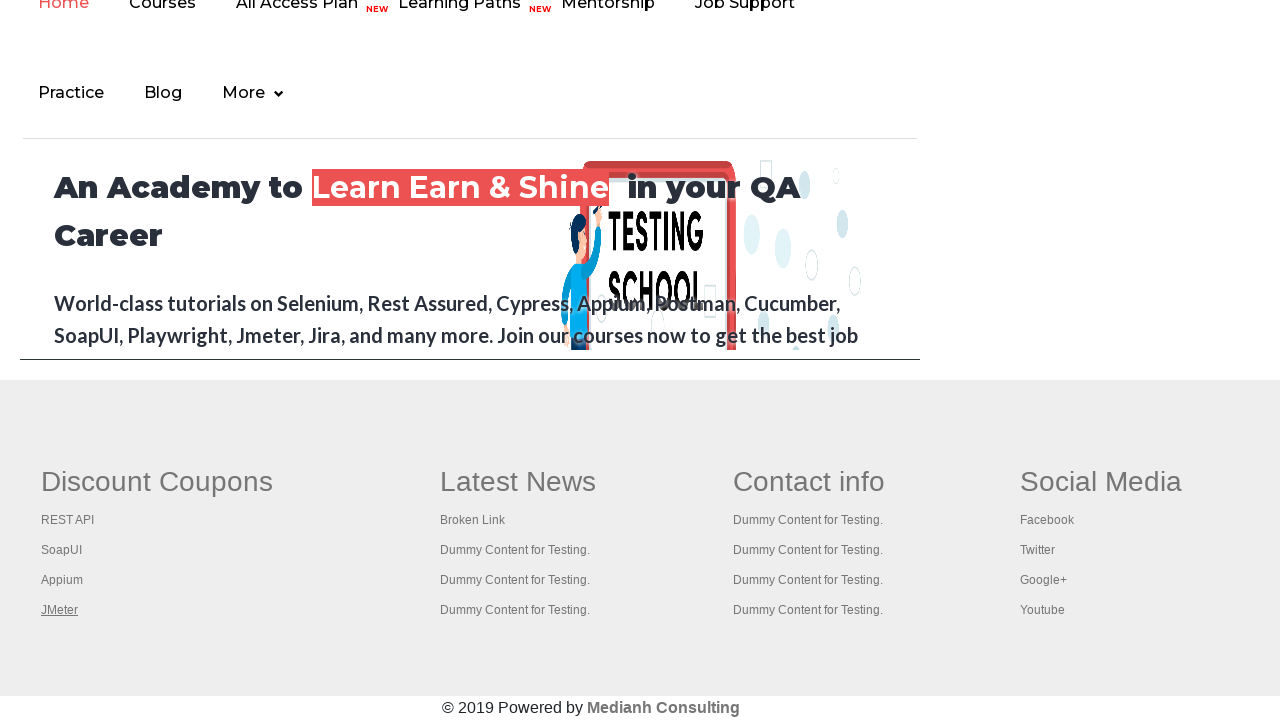

Brought tab to front
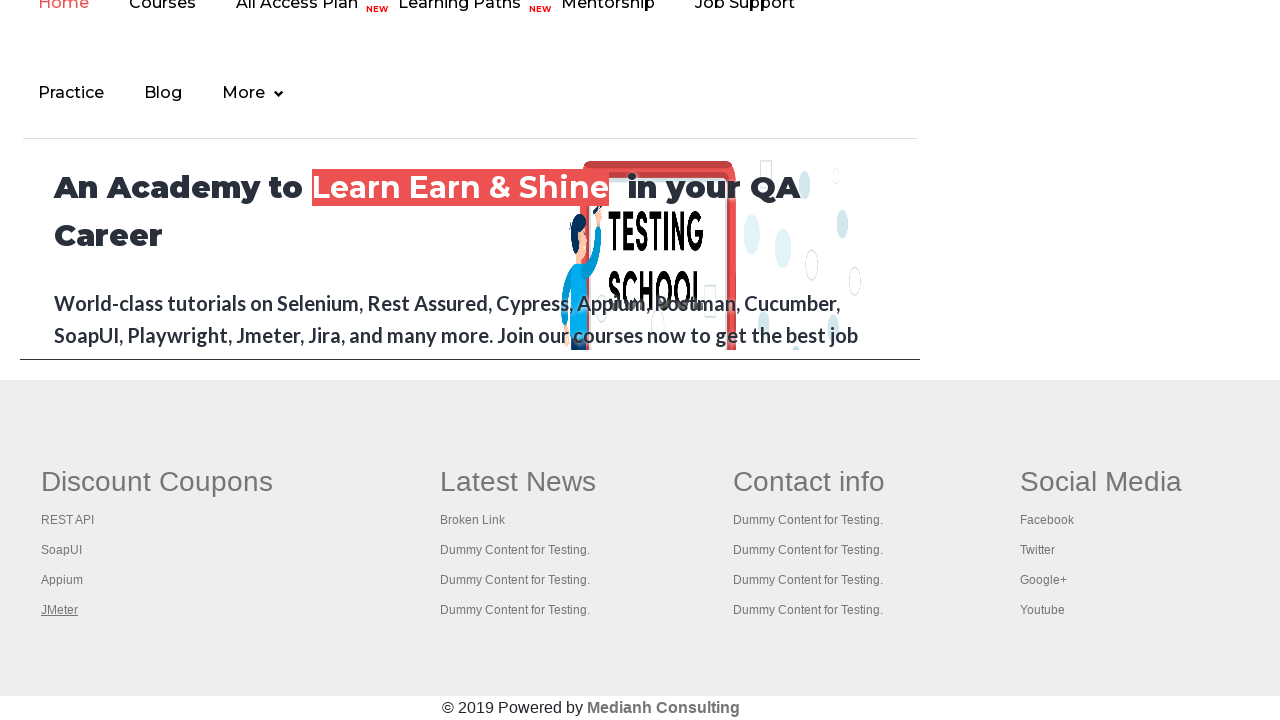

Waited for tab page to reach domcontentloaded state
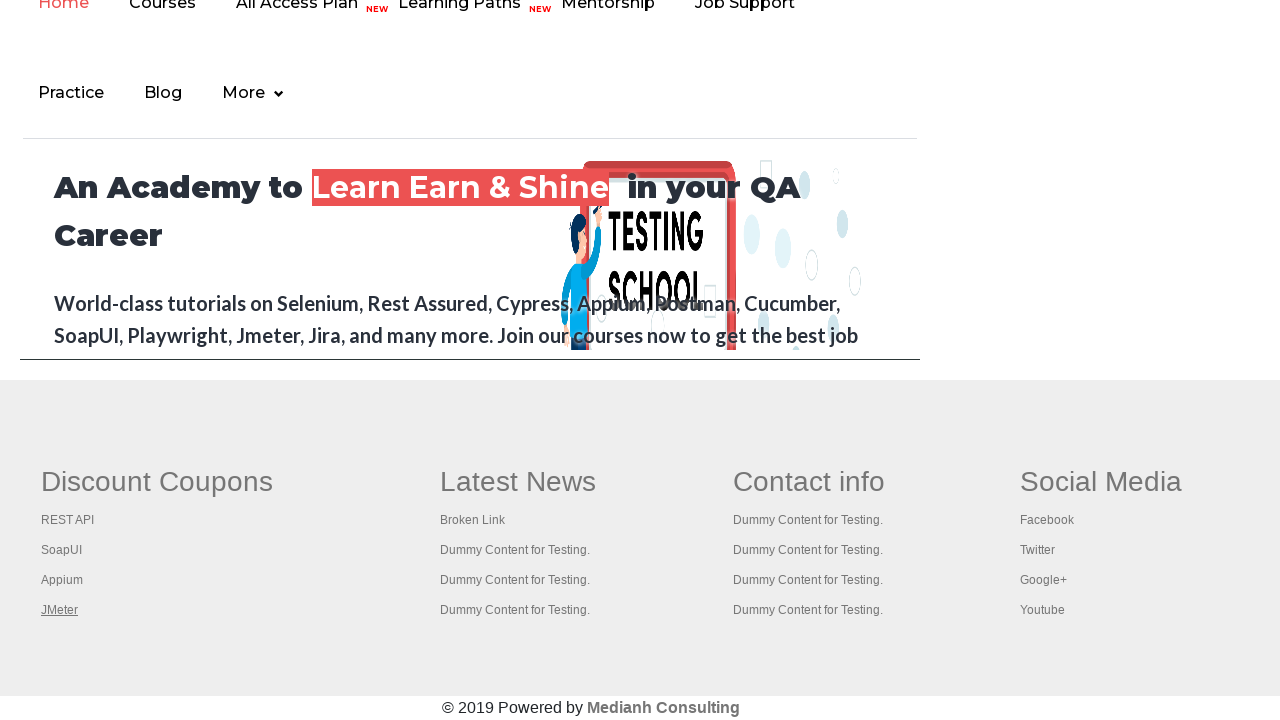

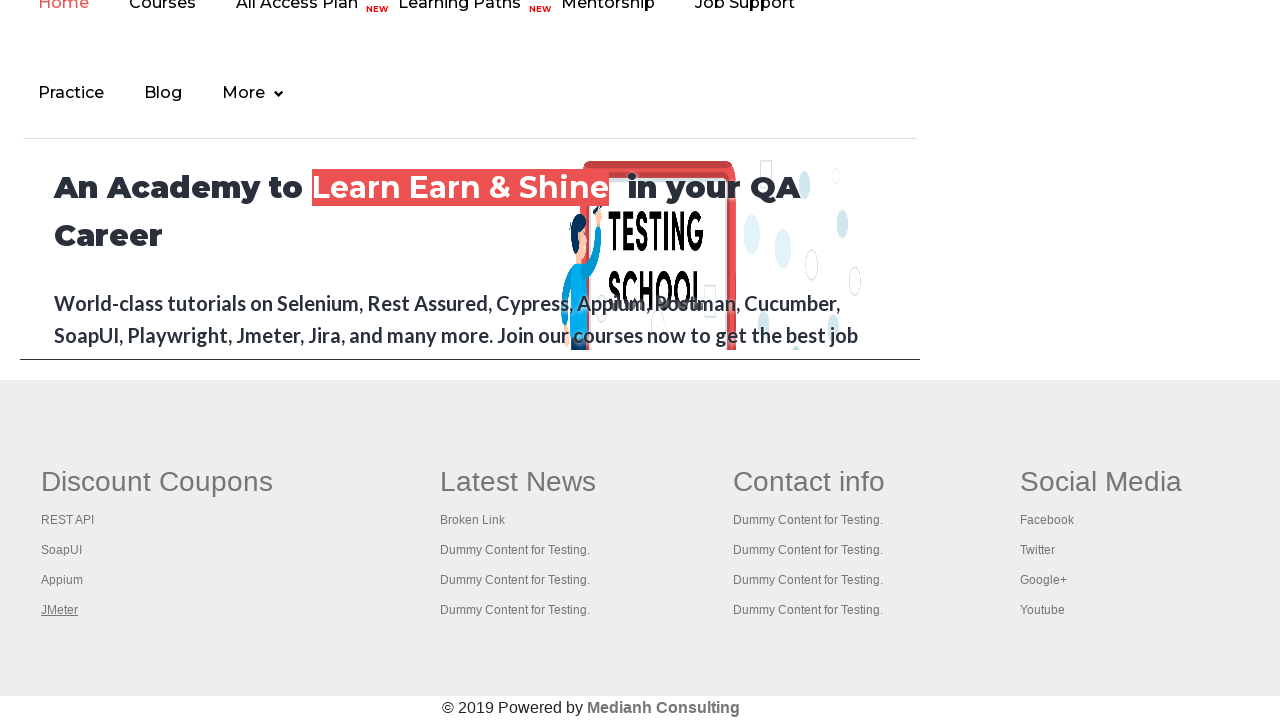